Tests hover functionality by hovering over an avatar image and verifying that additional user information (caption) becomes visible.

Starting URL: http://the-internet.herokuapp.com/hovers

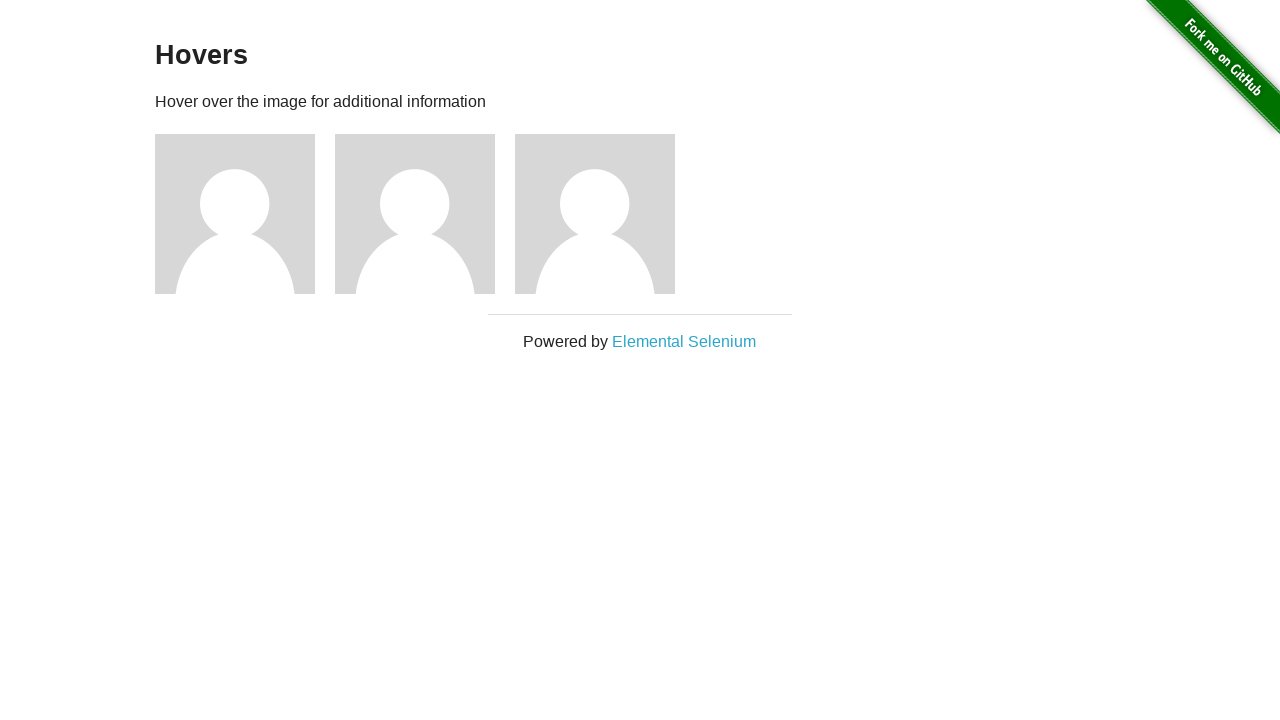

Located the first avatar figure element
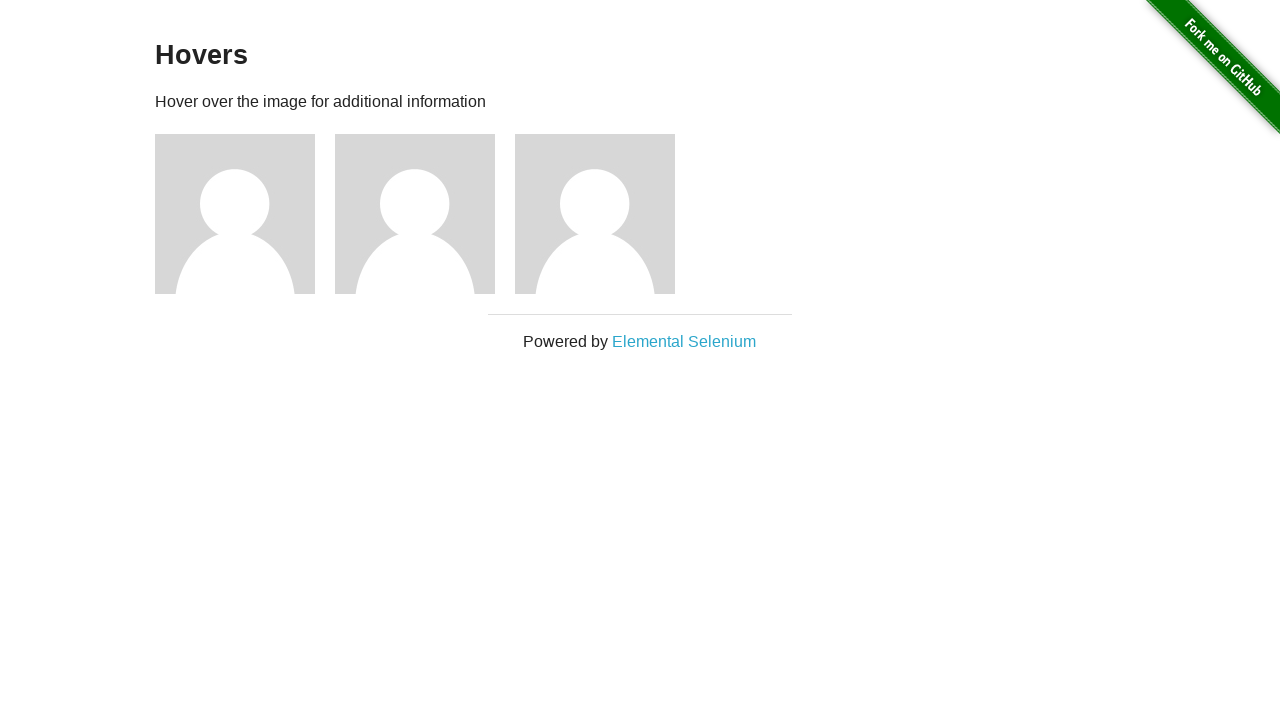

Hovered over the avatar image at (245, 214) on .figure >> nth=0
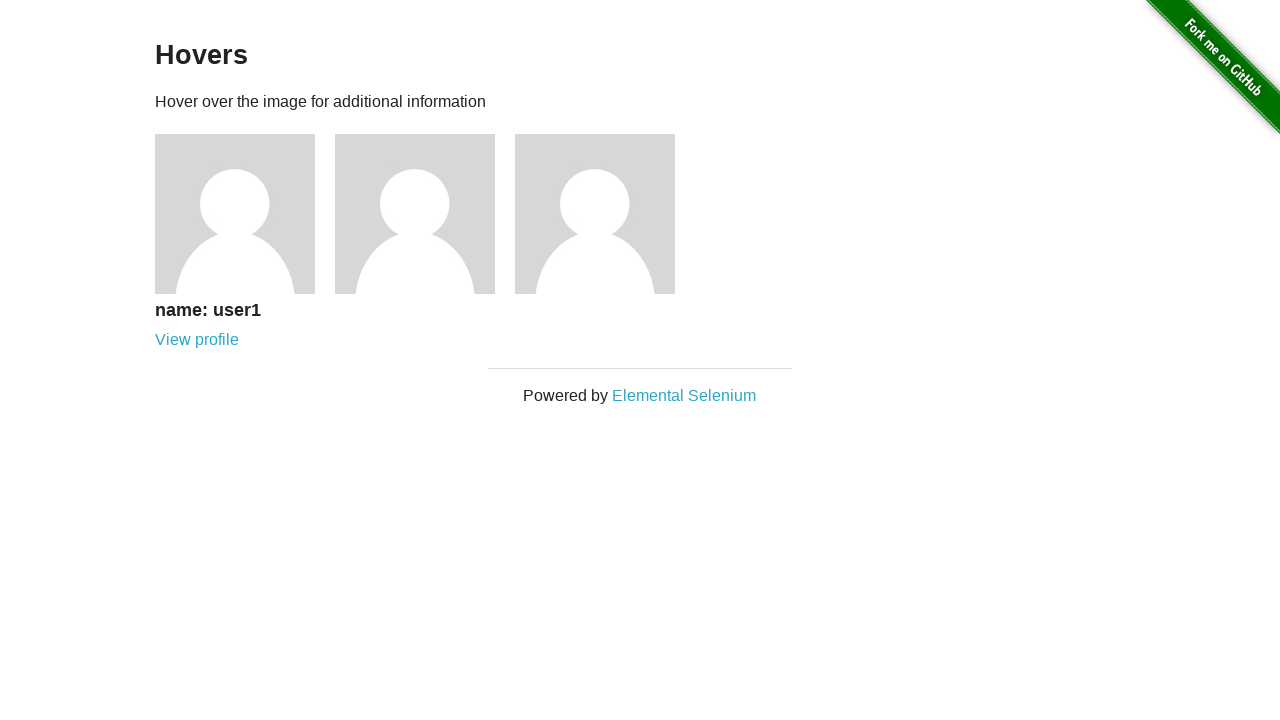

User information caption became visible
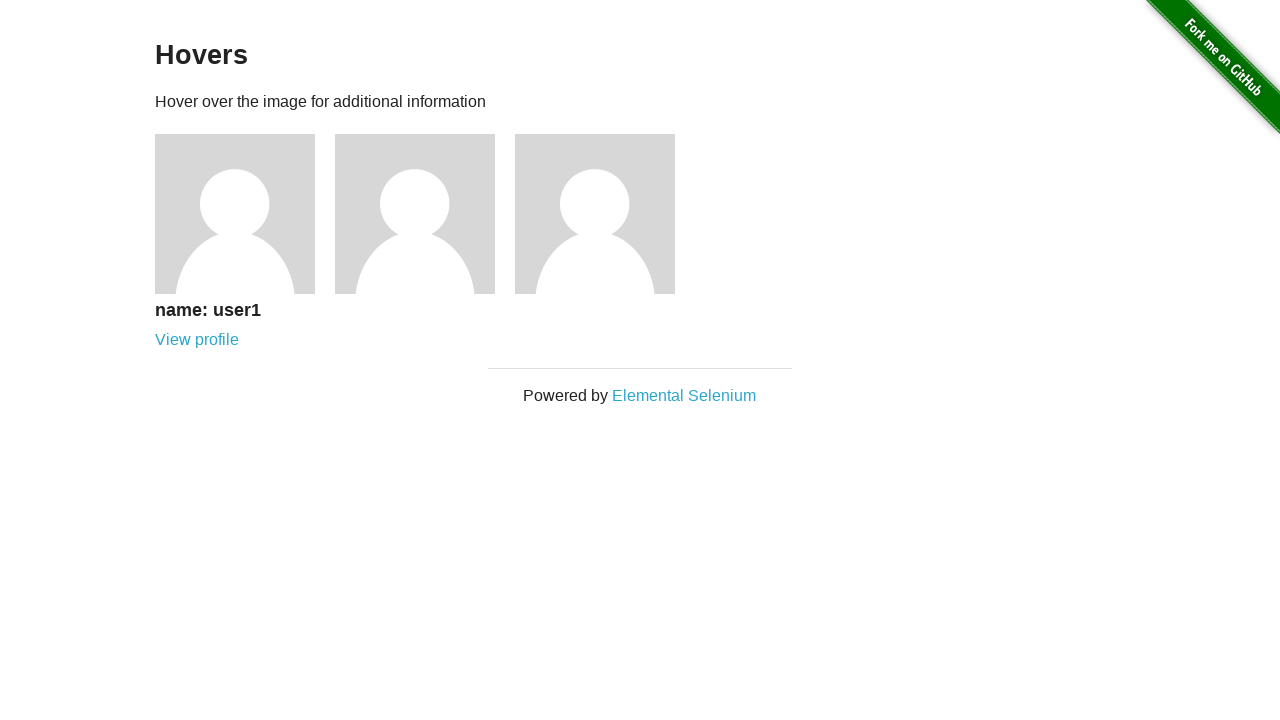

Verified that the caption is visible
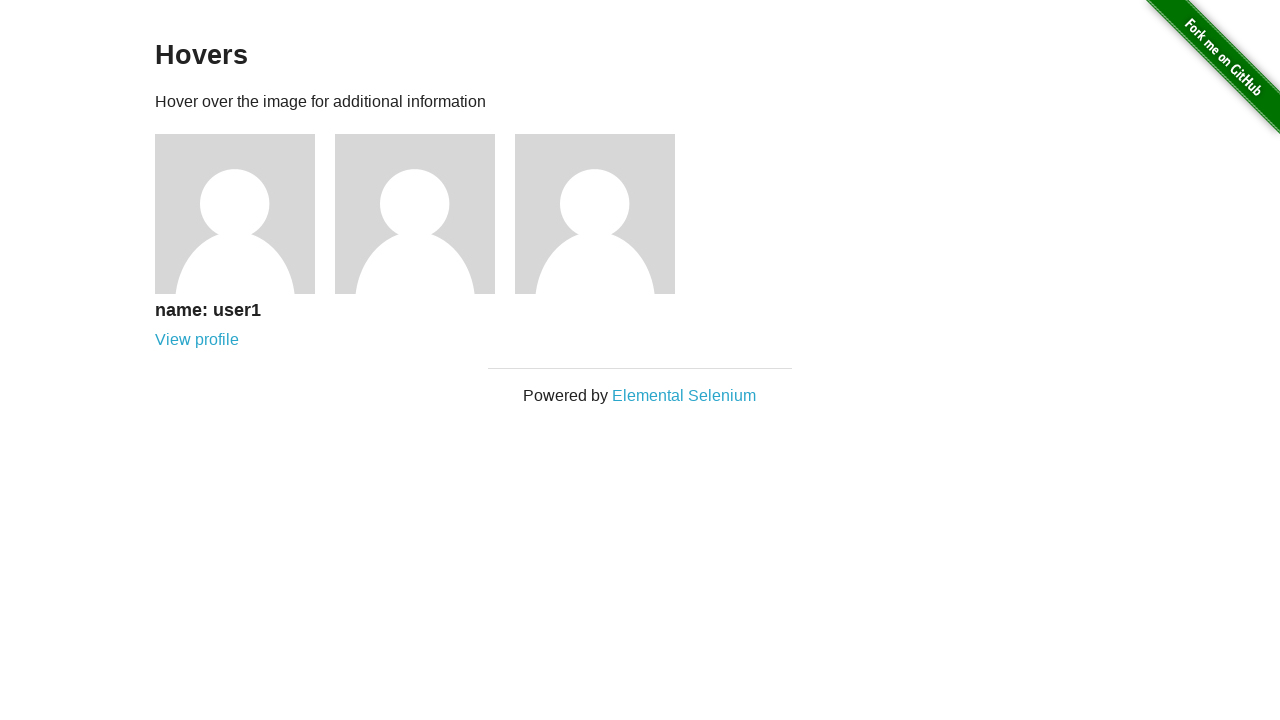

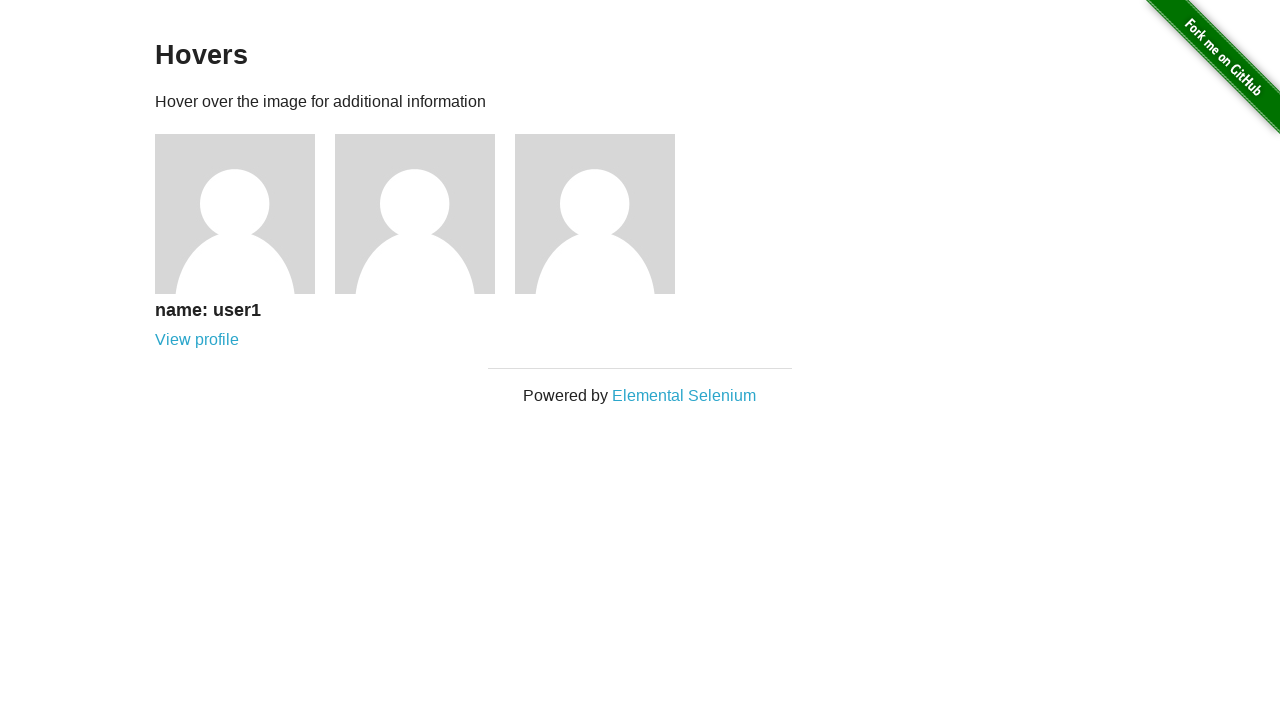